Tests drag and drop functionality by dragging an element to specific coordinates on the page

Starting URL: https://demoqa.com/dragabble

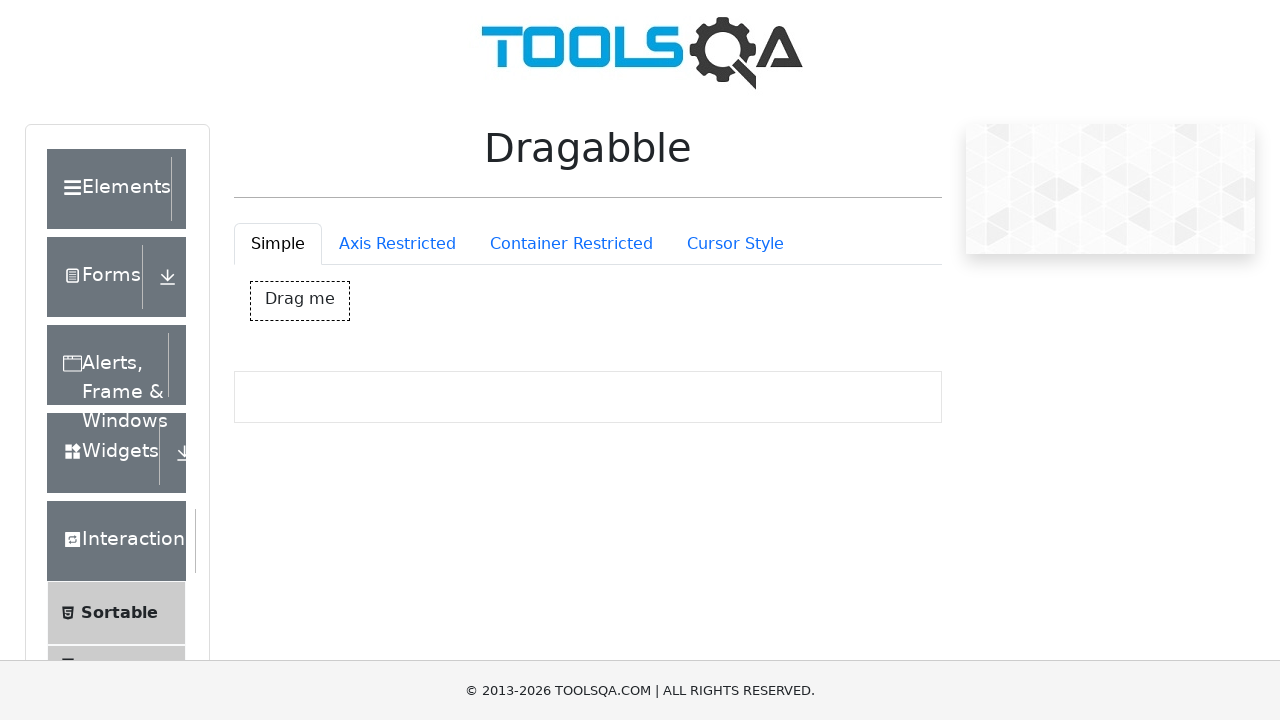

Located the draggable element with id 'dragBox'
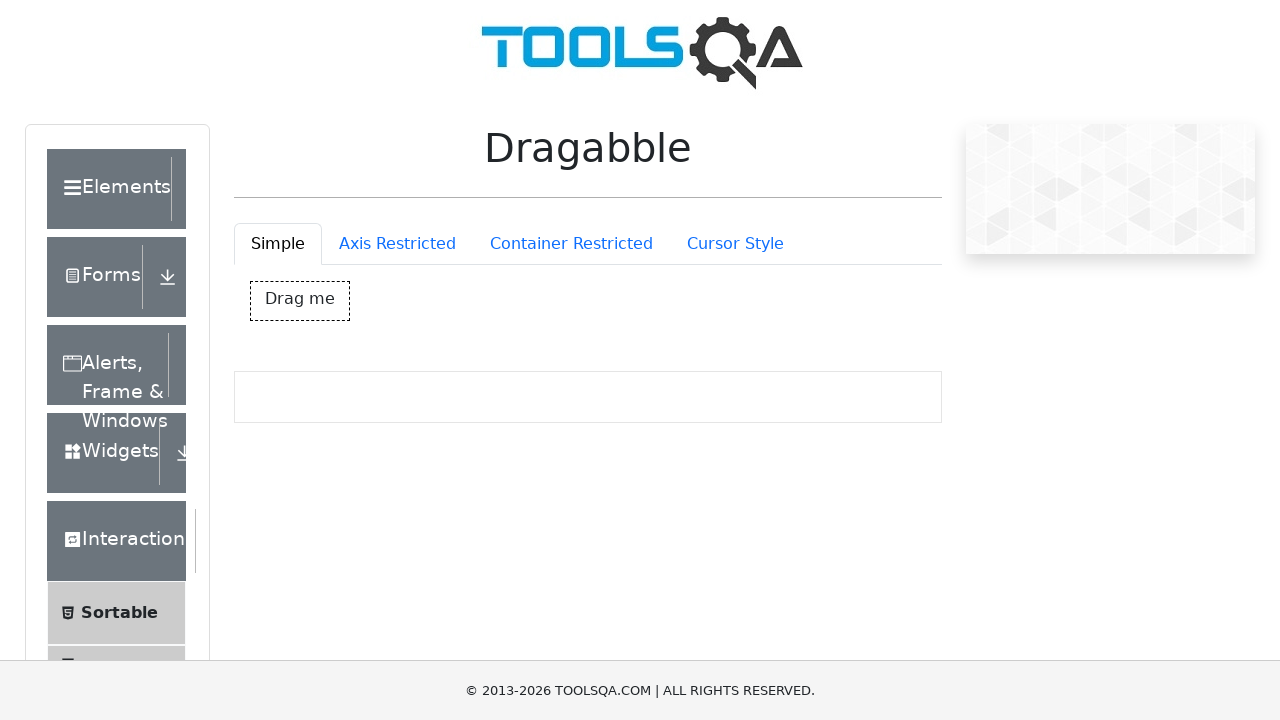

Retrieved bounding box of the draggable element
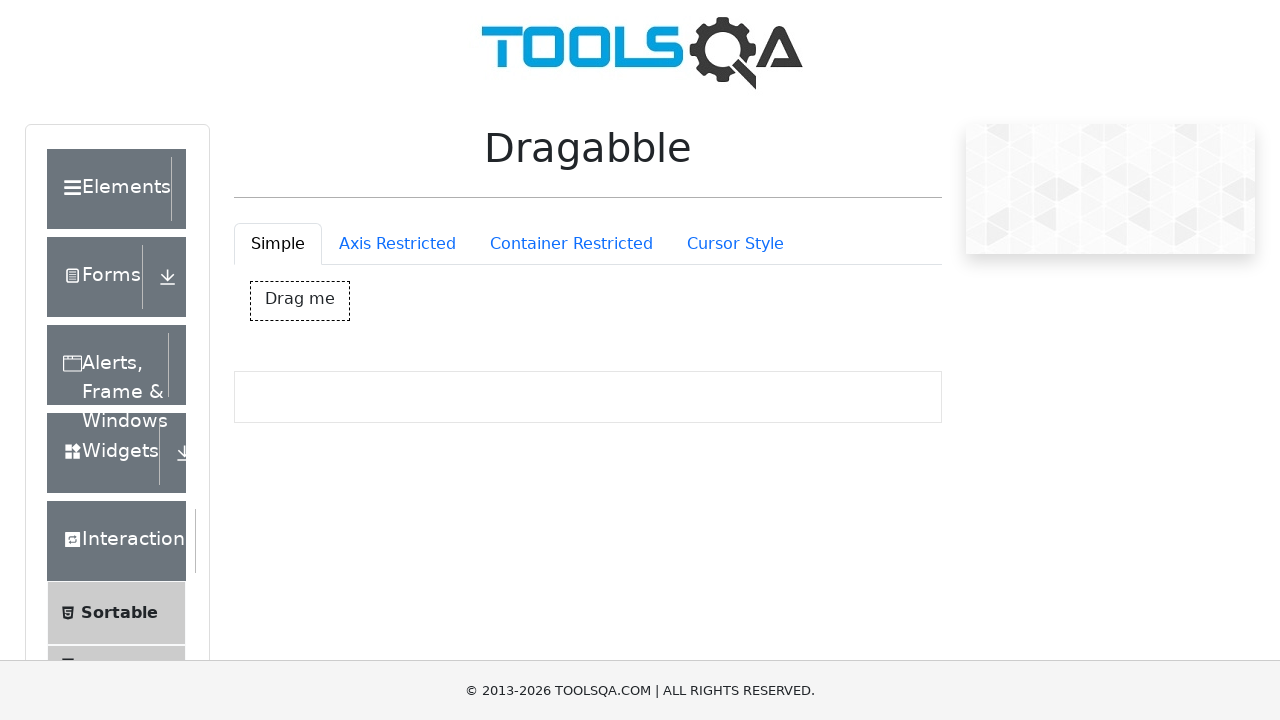

Moved mouse to center of draggable element at (300, 301)
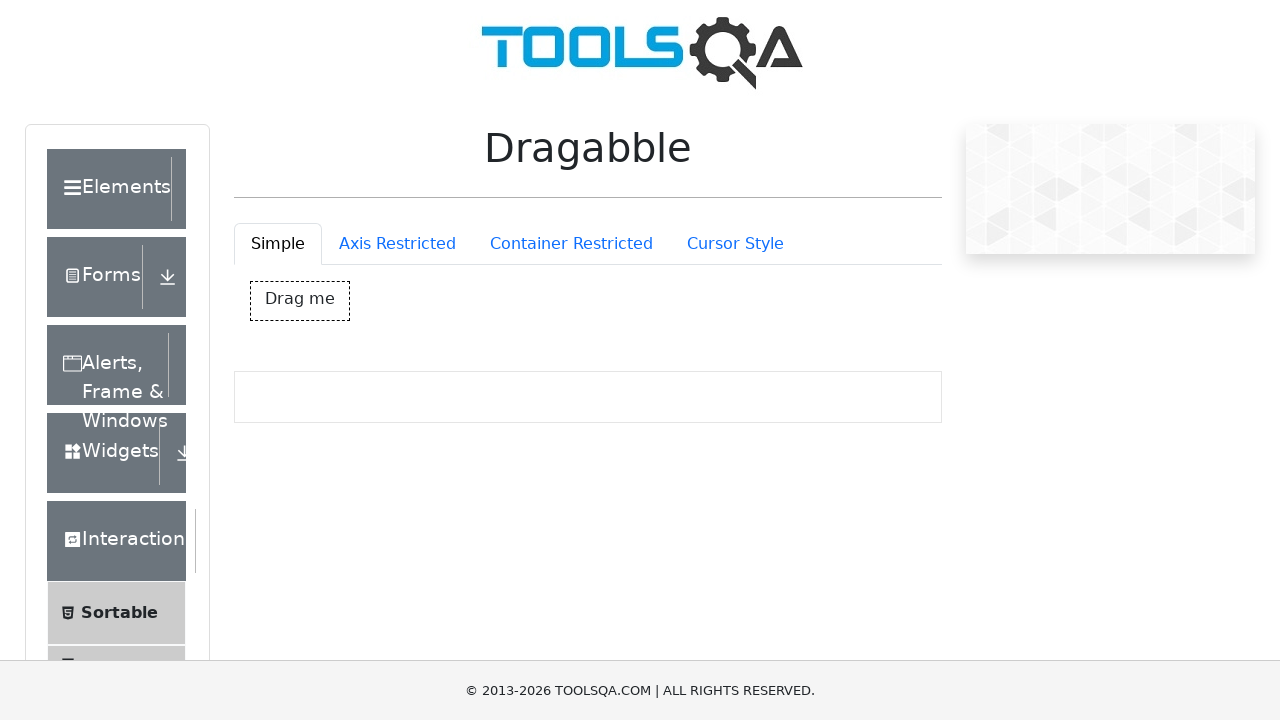

Pressed mouse button down to start drag operation at (300, 301)
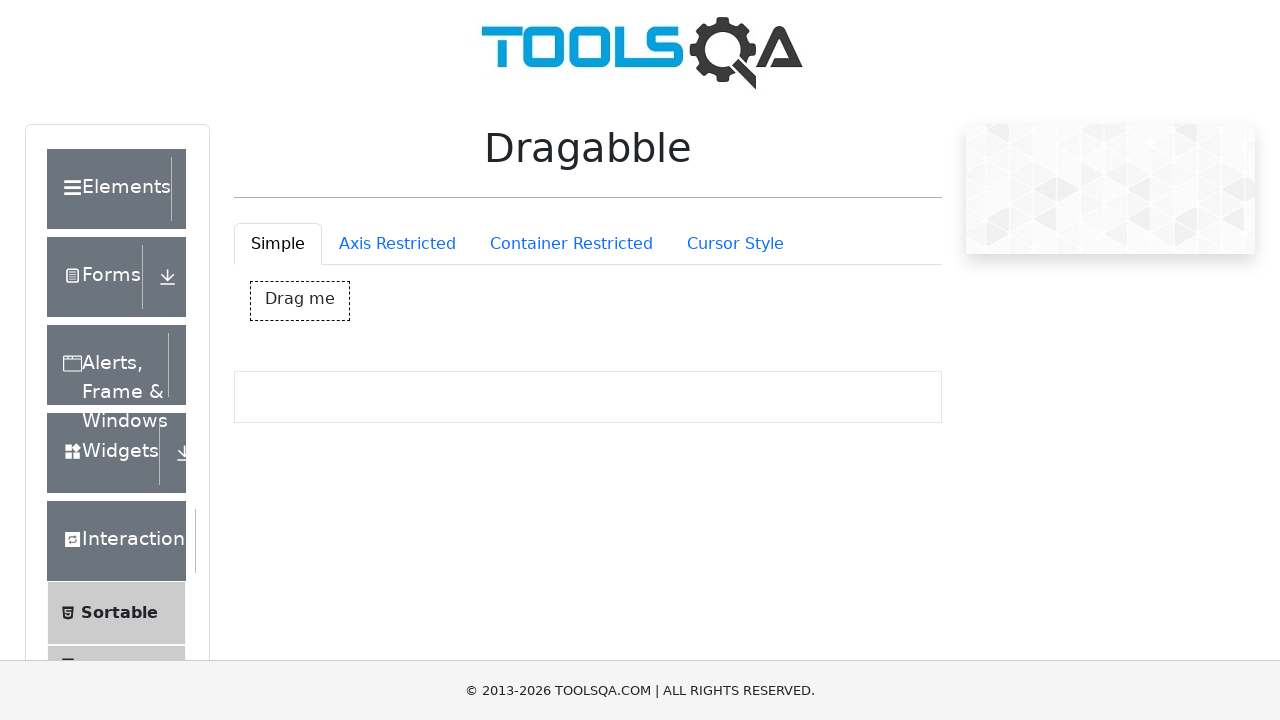

Dragged element to target coordinates (1133, 549) at (1133, 549)
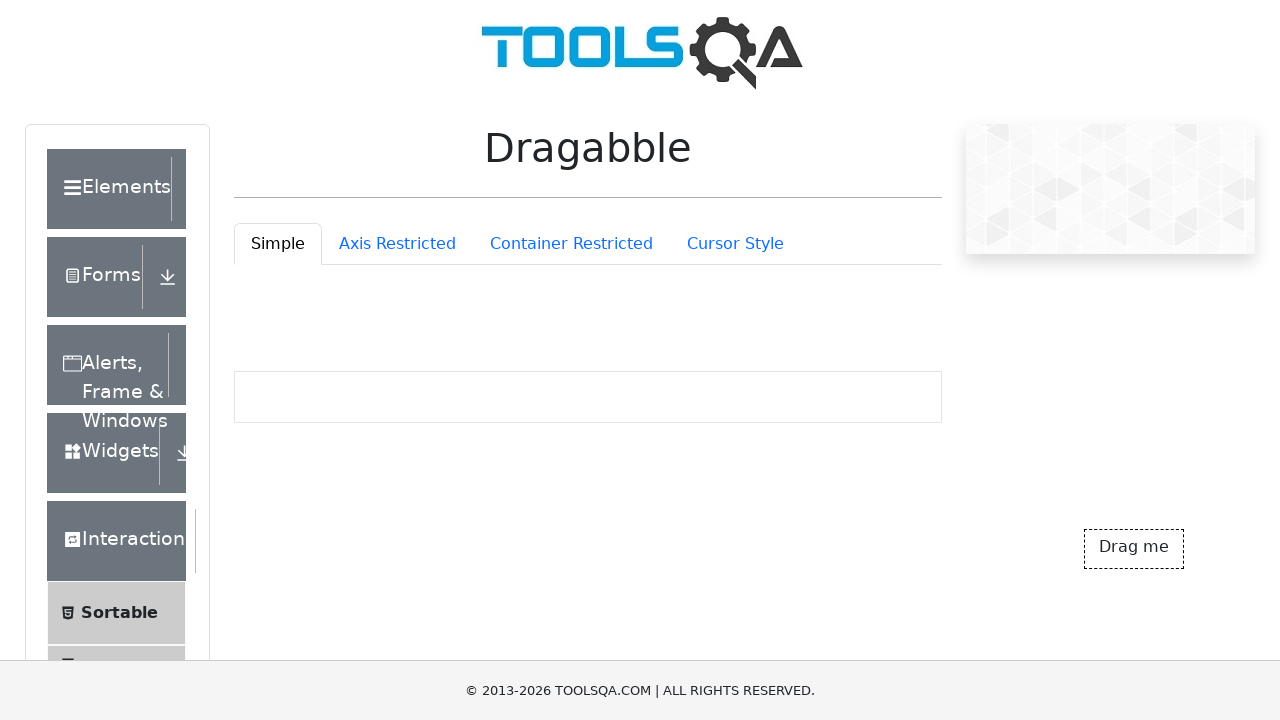

Released mouse button to complete drag and drop at (1133, 549)
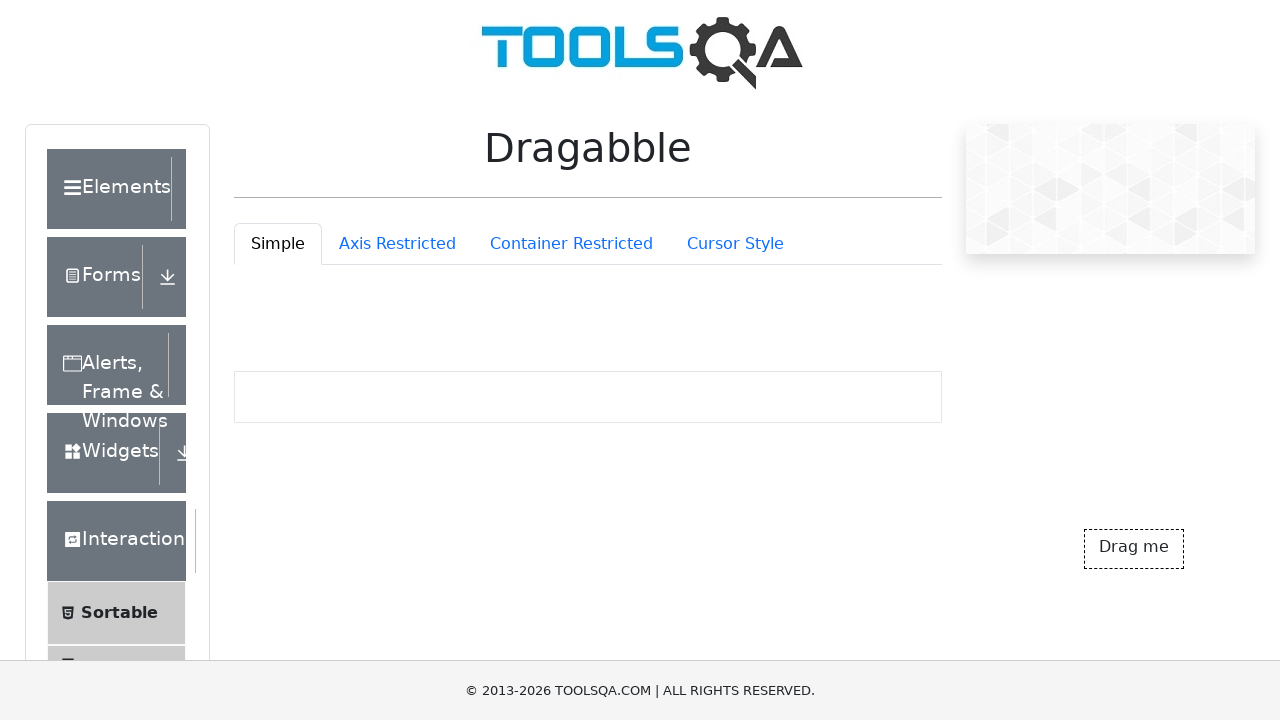

Retrieved new bounding box to verify element position after drag
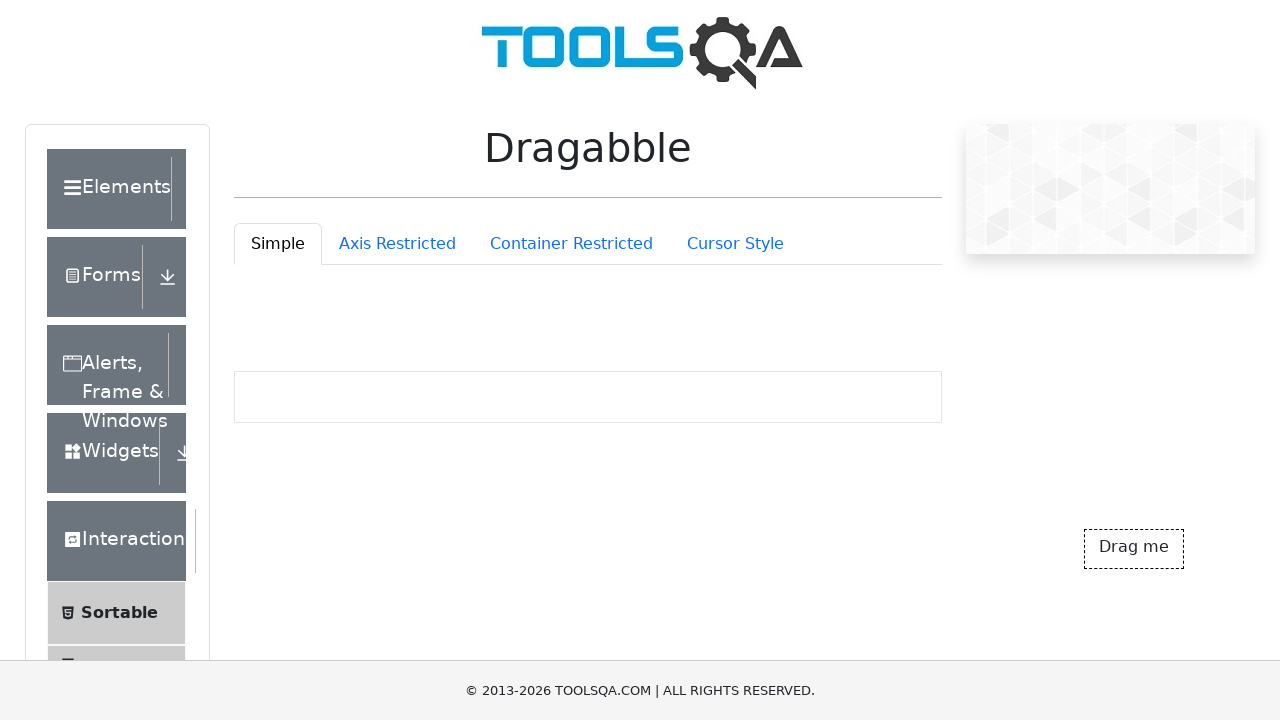

Verified new position - X: 1083.859375, Y: 529
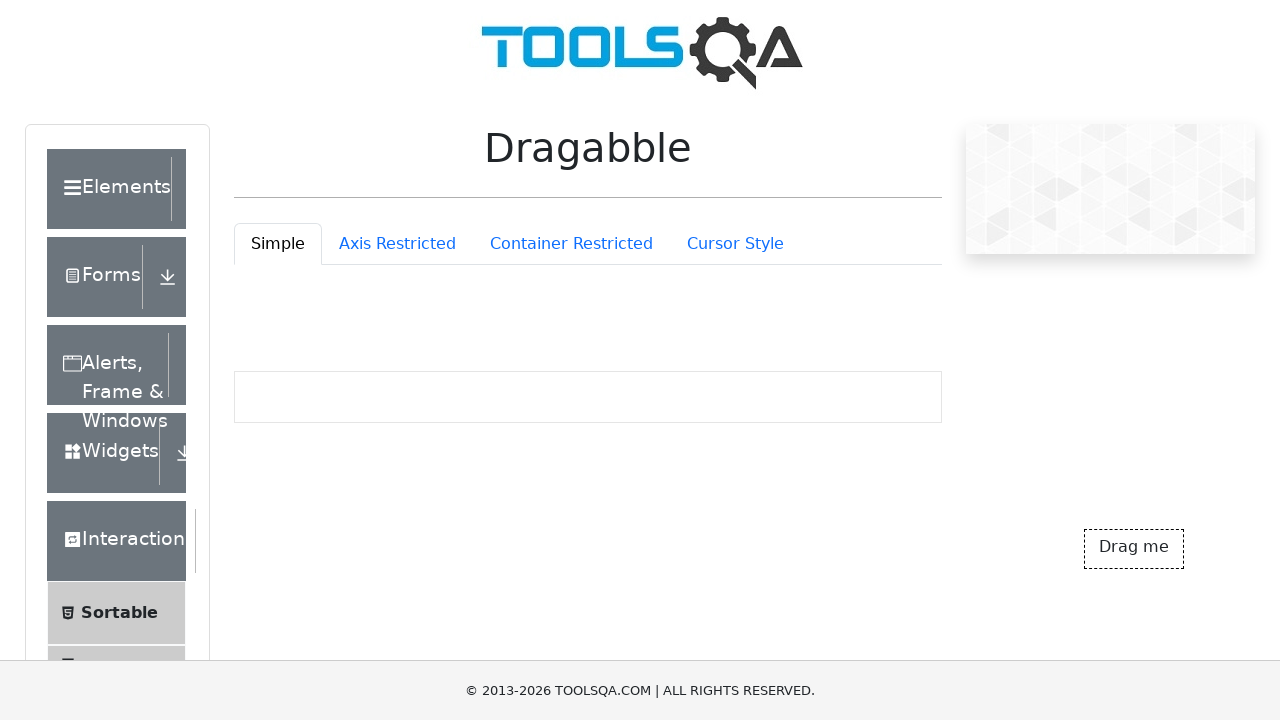

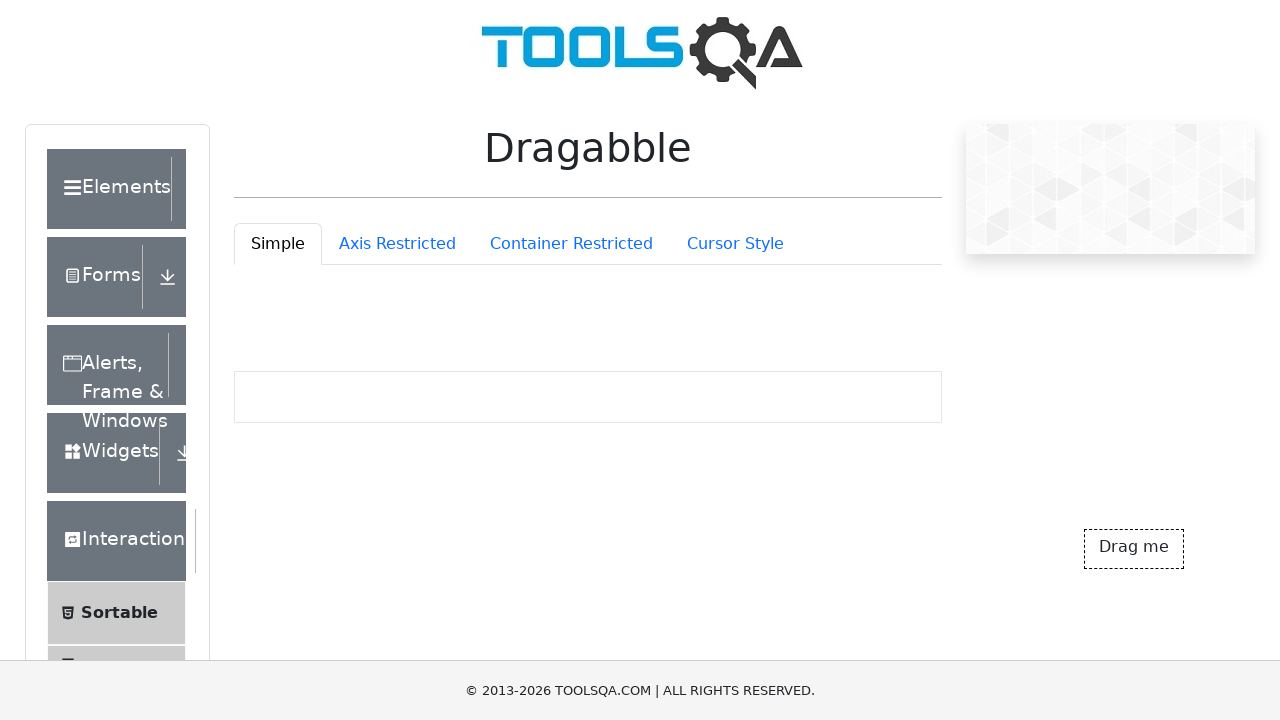